Clicks on Bundles link in footer

Starting URL: https://www.oneplus.in/

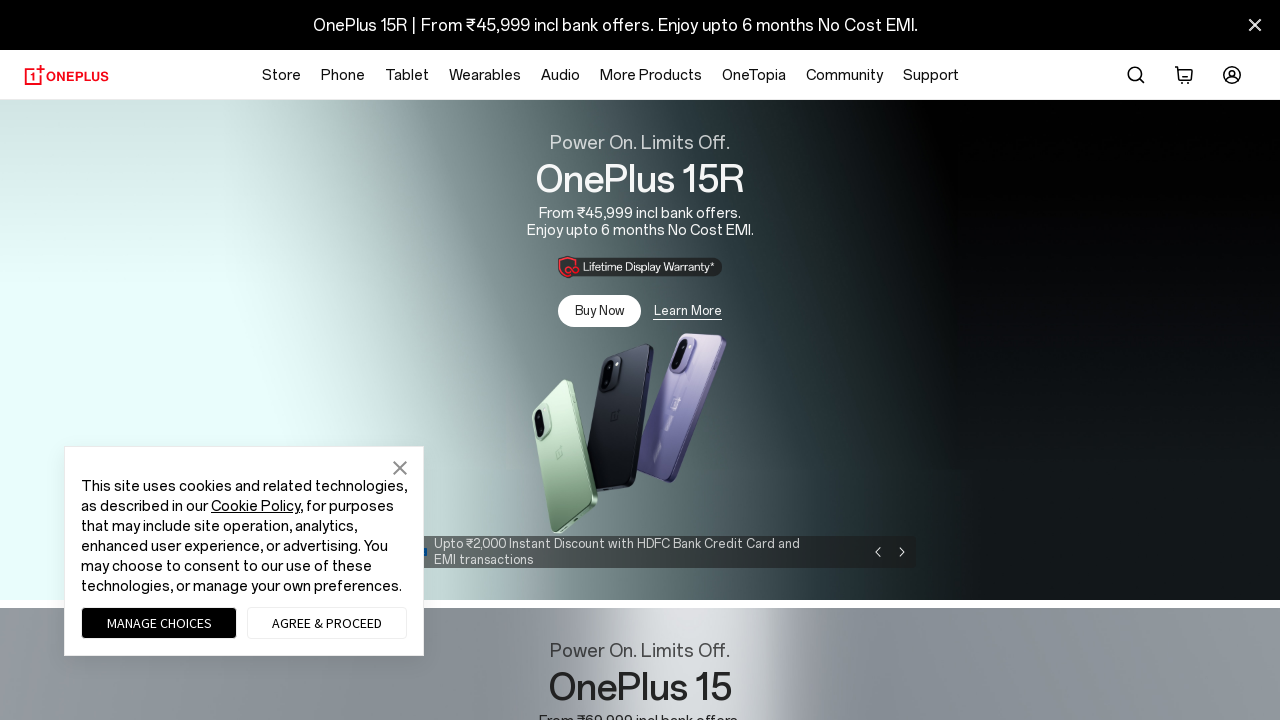

Navigated to OnePlus India homepage
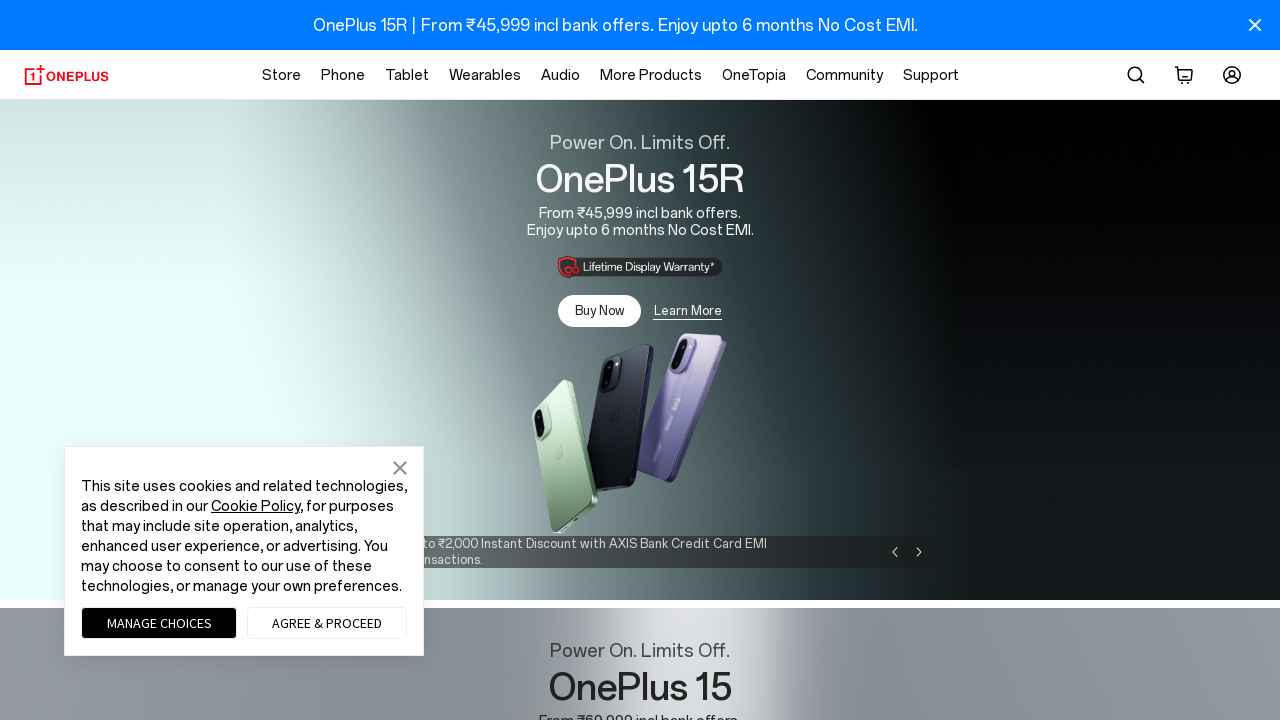

Clicked on Bundles link in footer at (328, 406) on #footer >> dl:nth-child(2) >> li:nth-child(4) > a
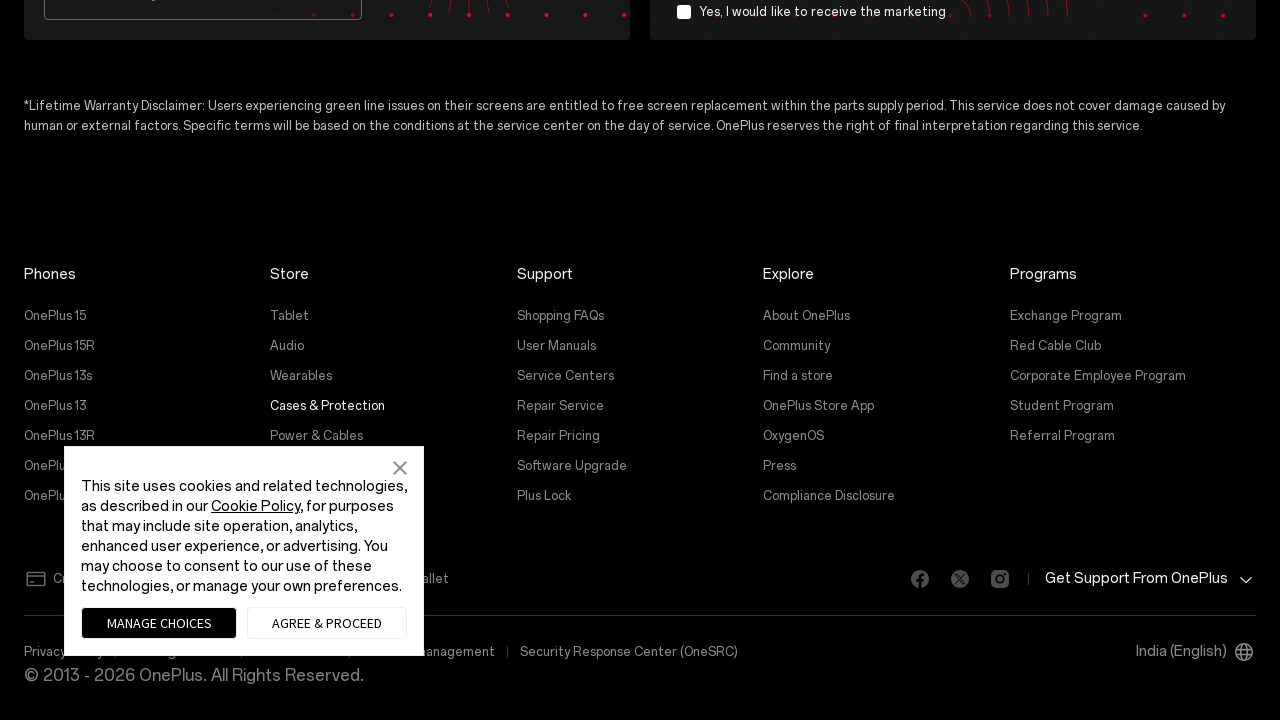

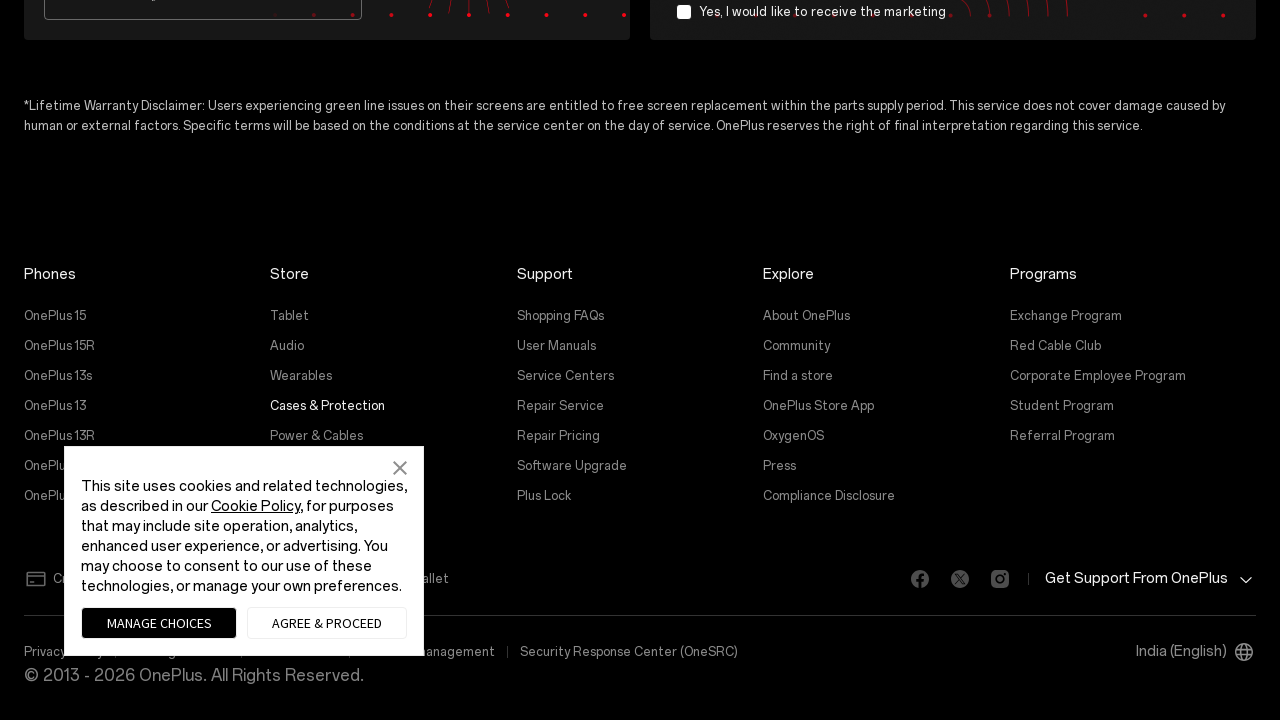